Tests nested iframe navigation by switching into a parent frame, then into a child frame, and verifying the text content within the nested iframe structure.

Starting URL: https://demoqa.com/nestedframes

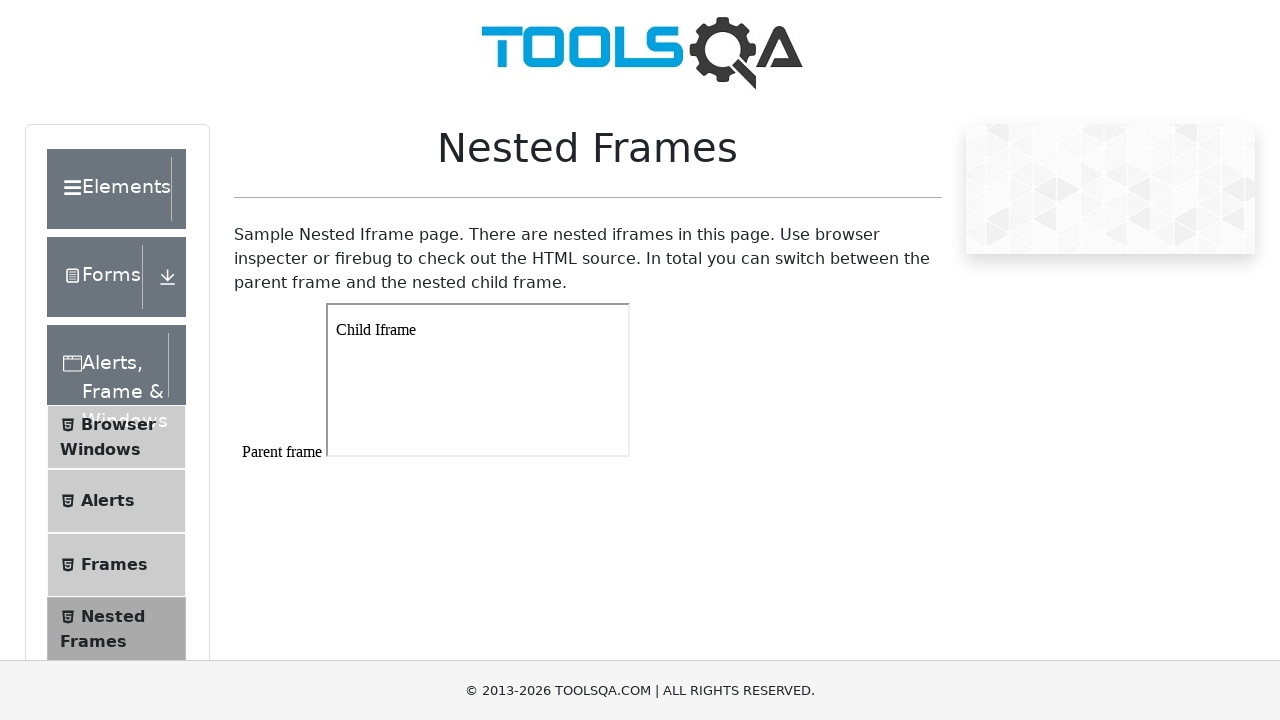

Navigated to nested frames test page
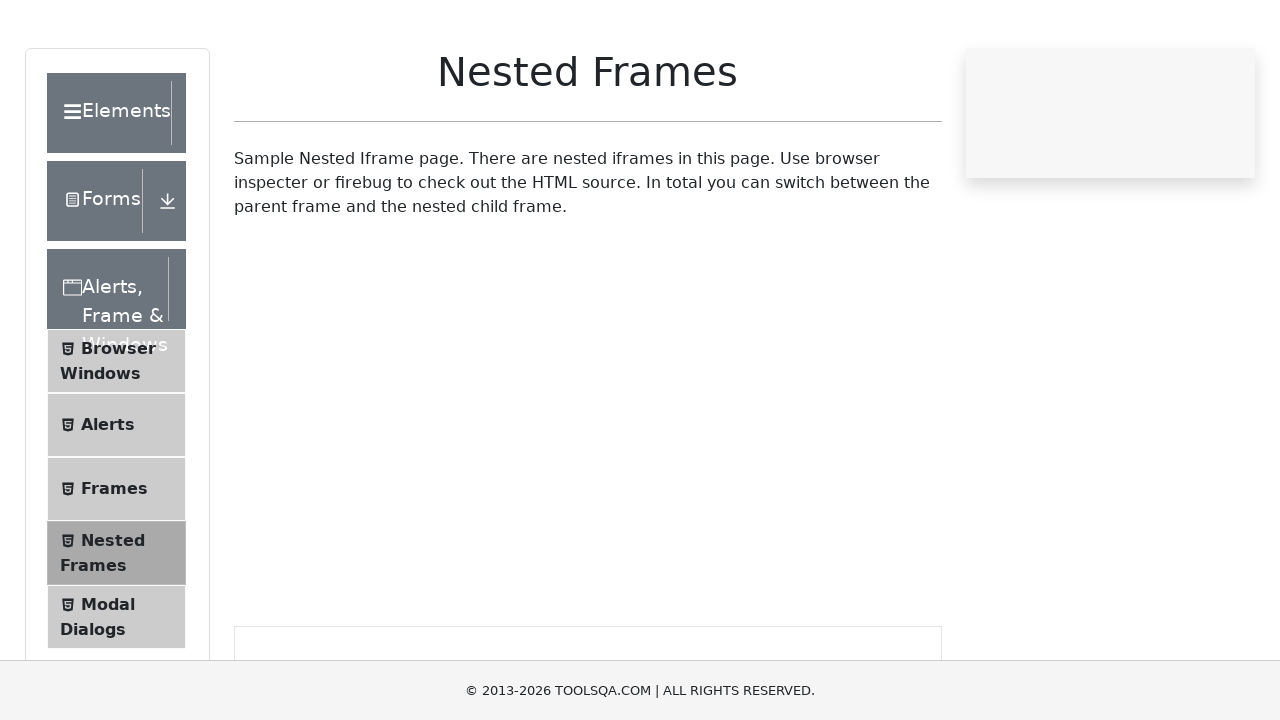

Located parent iframe with id 'frame1'
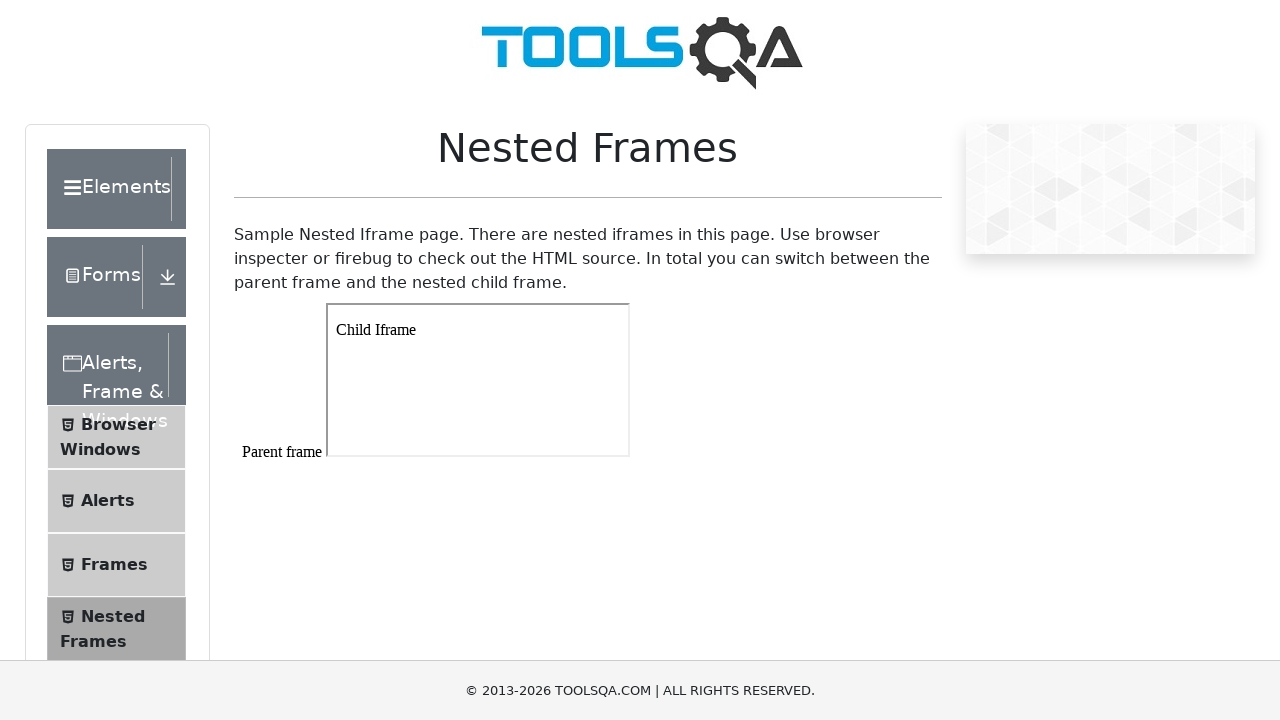

Located child iframe within parent frame
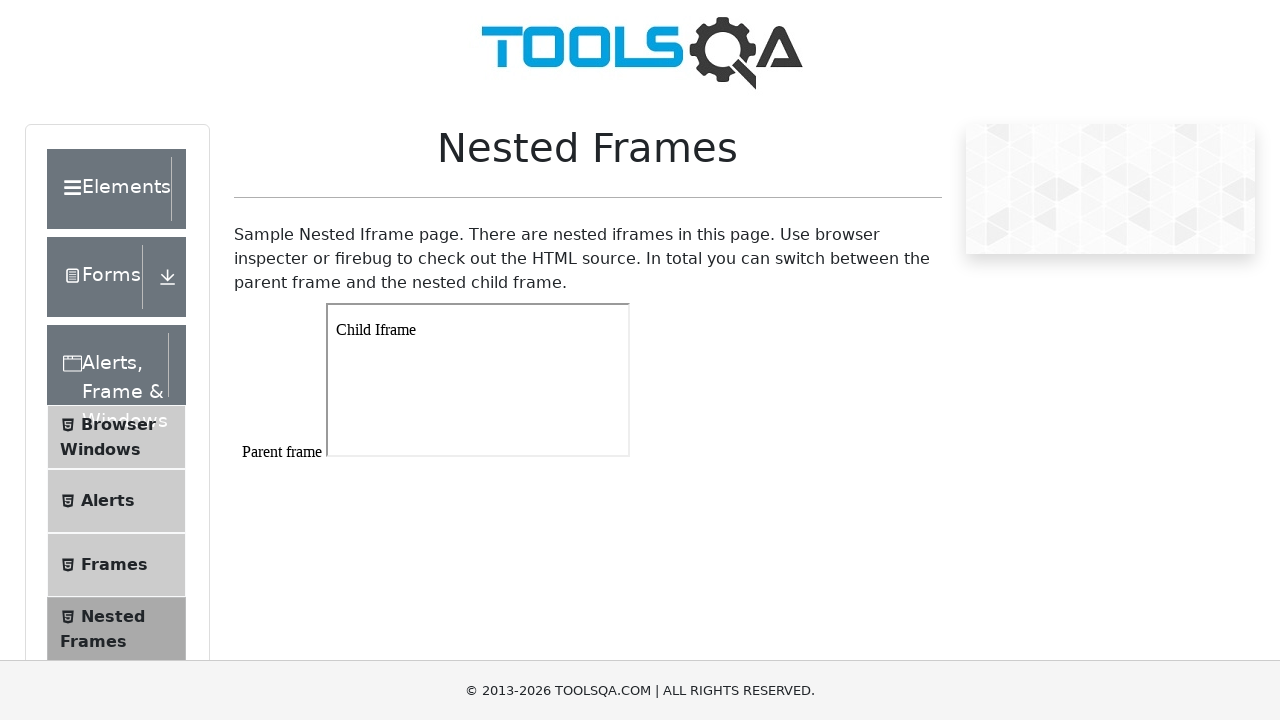

Retrieved text content from child iframe body
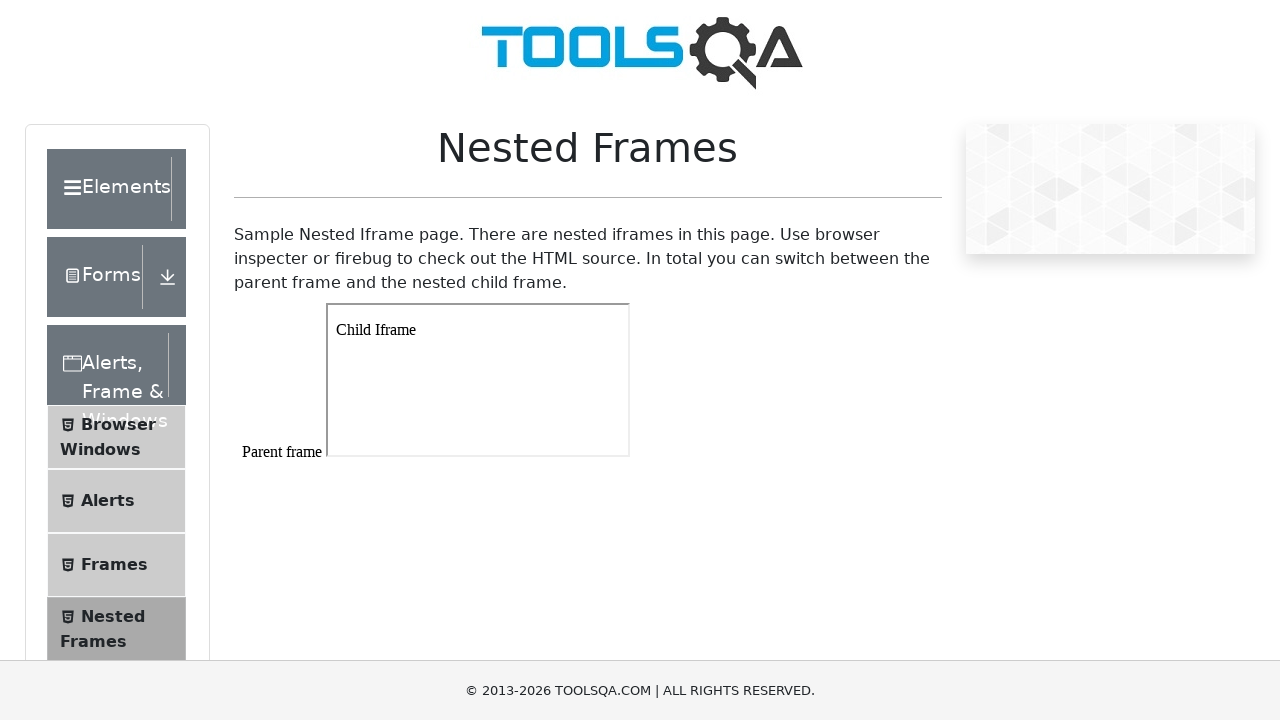

Verified child iframe text content matches 'Child Iframe'
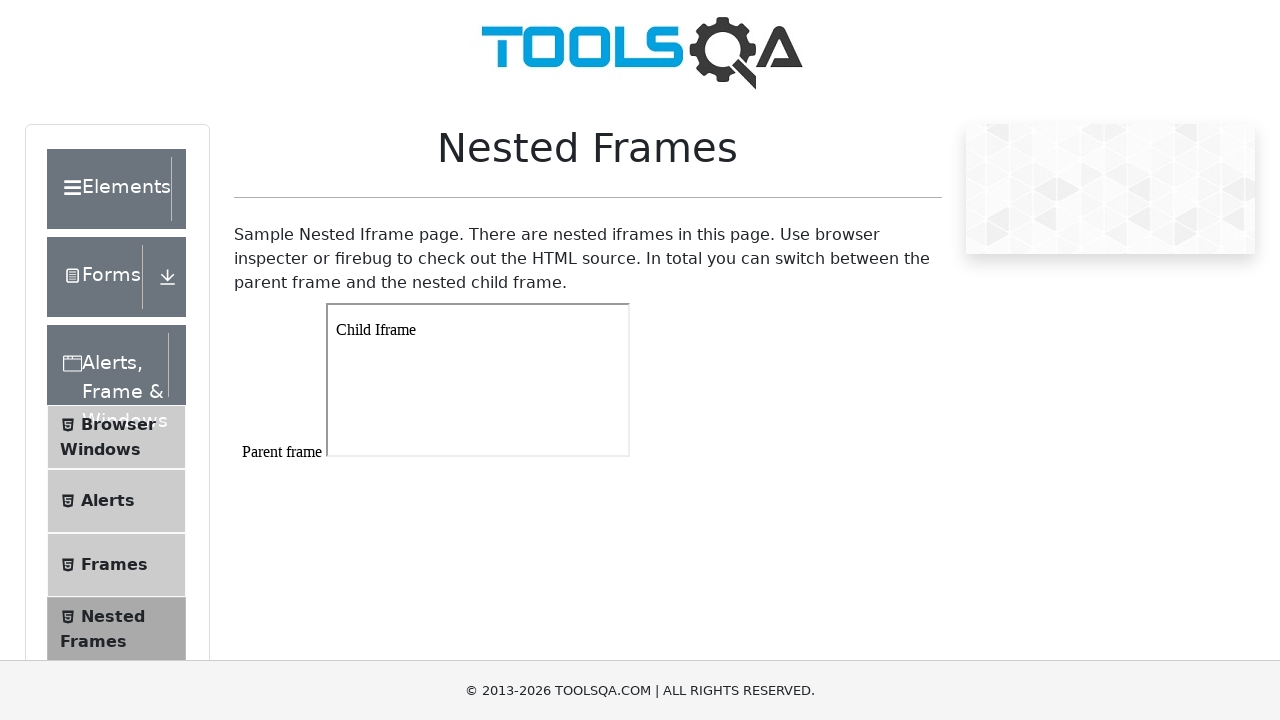

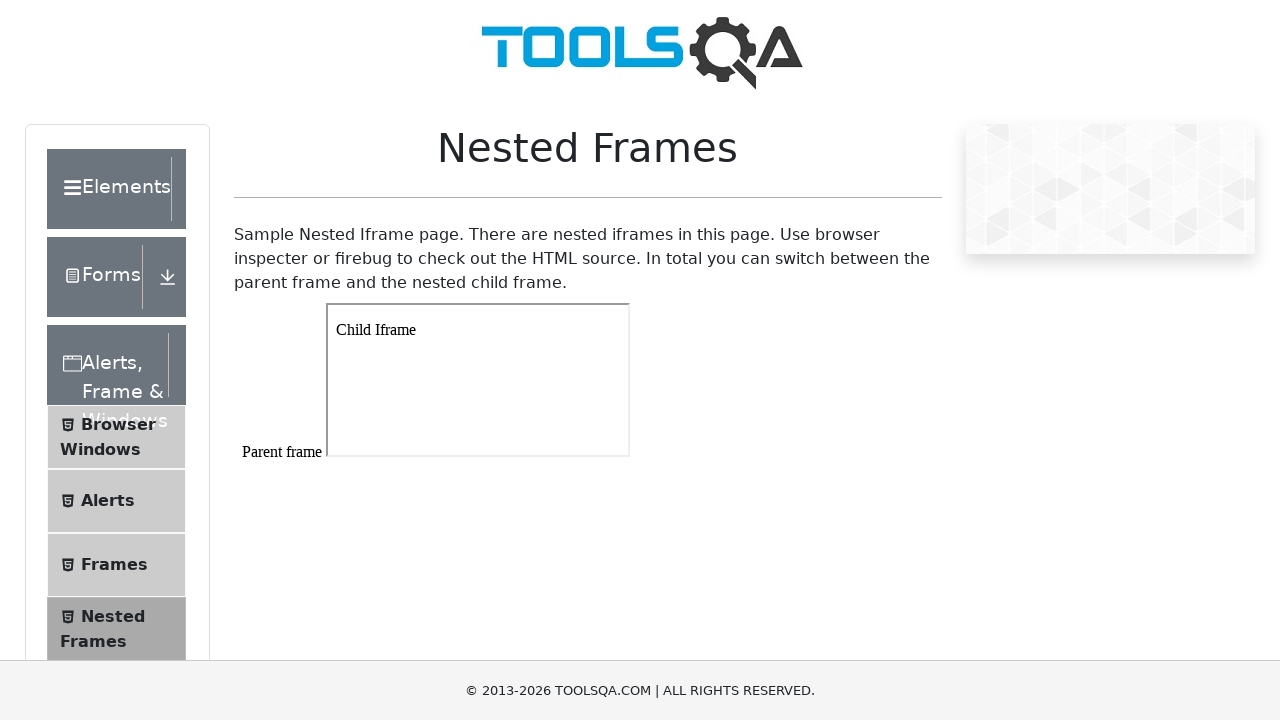